Tests form validation by entering an invalid email address and verifying the field is highlighted in red after form submission attempt.

Starting URL: https://demoqa.com/automation-practice-form

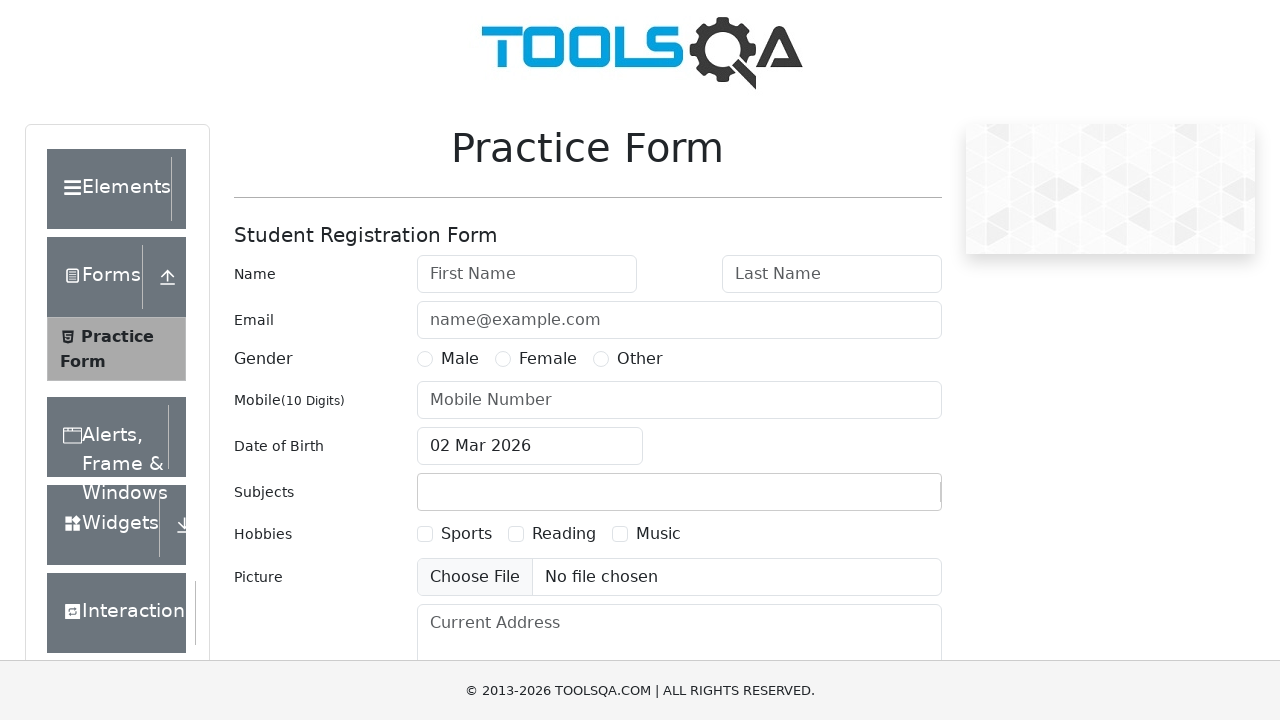

Filled email field with invalid email address 'invalid-email-format' on #userEmail
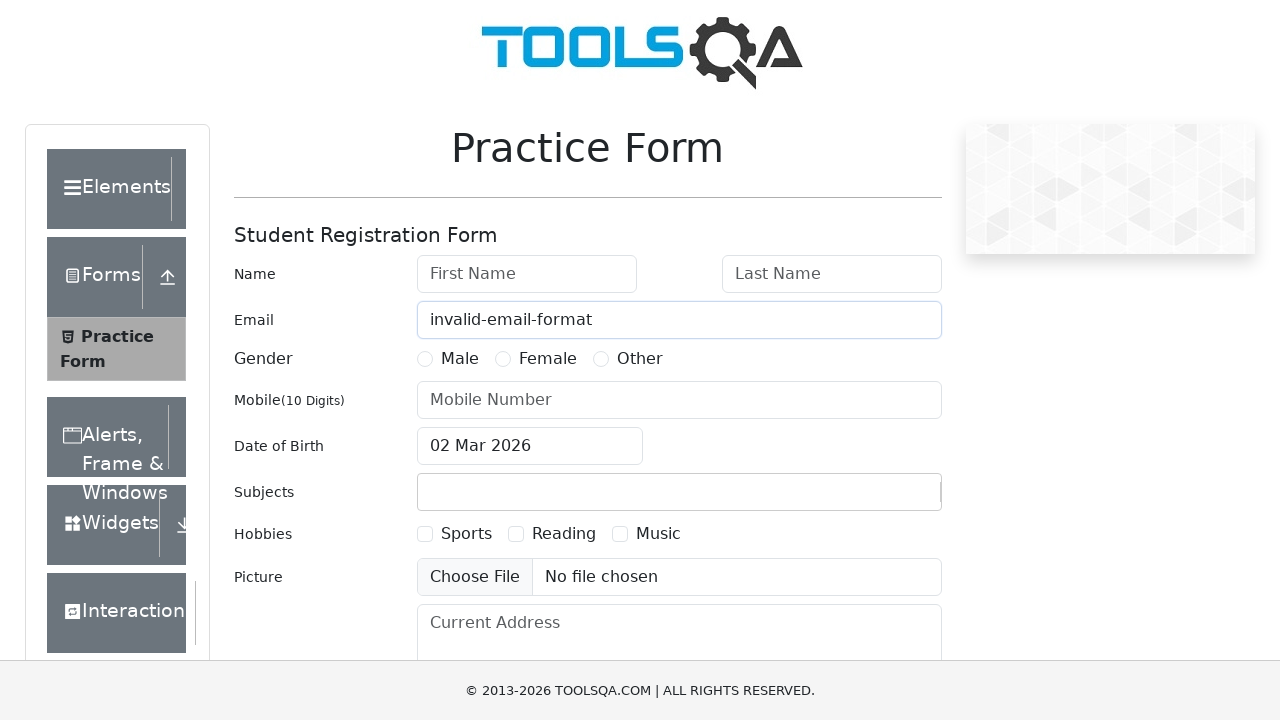

Clicked submit button to attempt form submission at (885, 499) on #submit
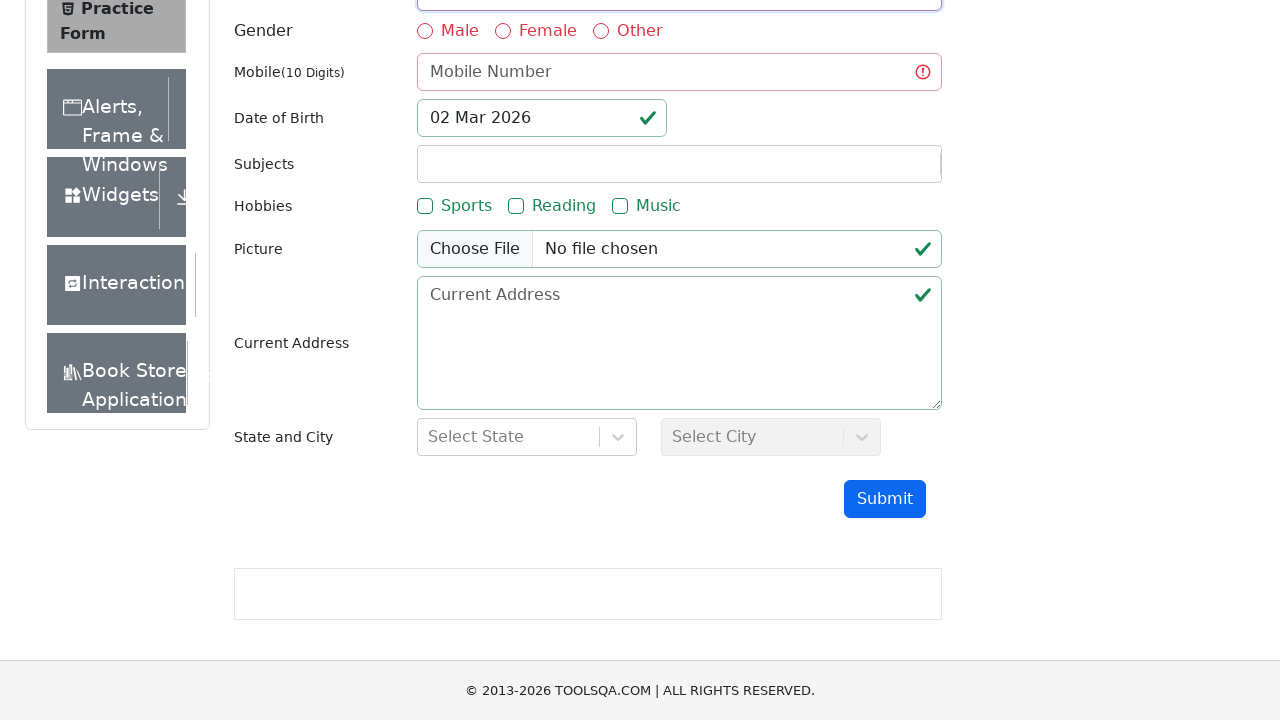

Verified email field is highlighted with invalid state styling
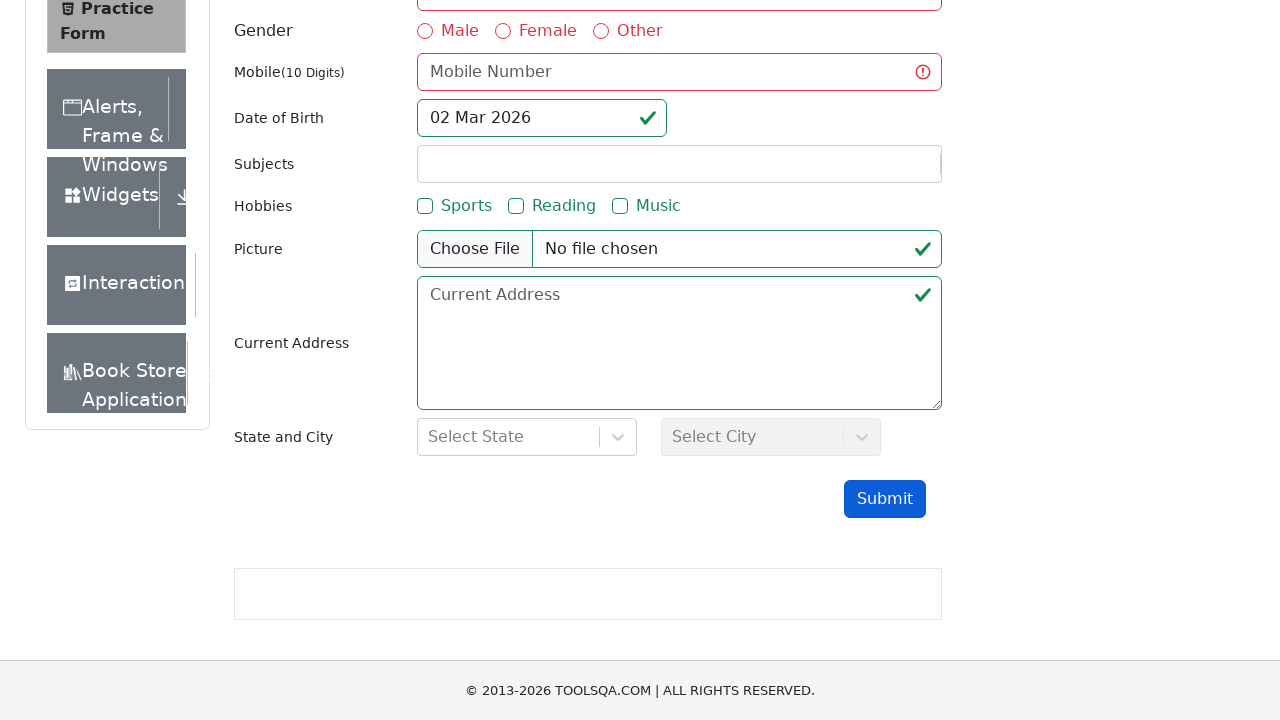

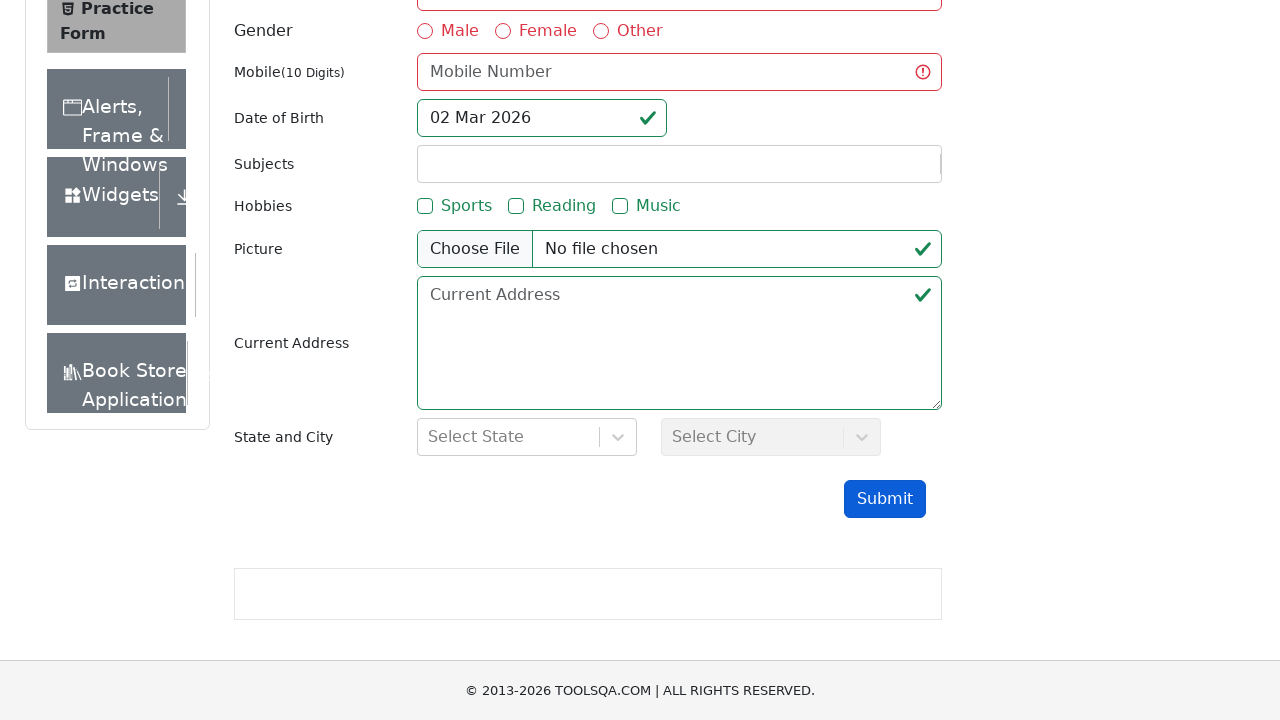